Tests dropdown functionality by selecting an option from a dropdown menu using index selection

Starting URL: https://the-internet.herokuapp.com/dropdown

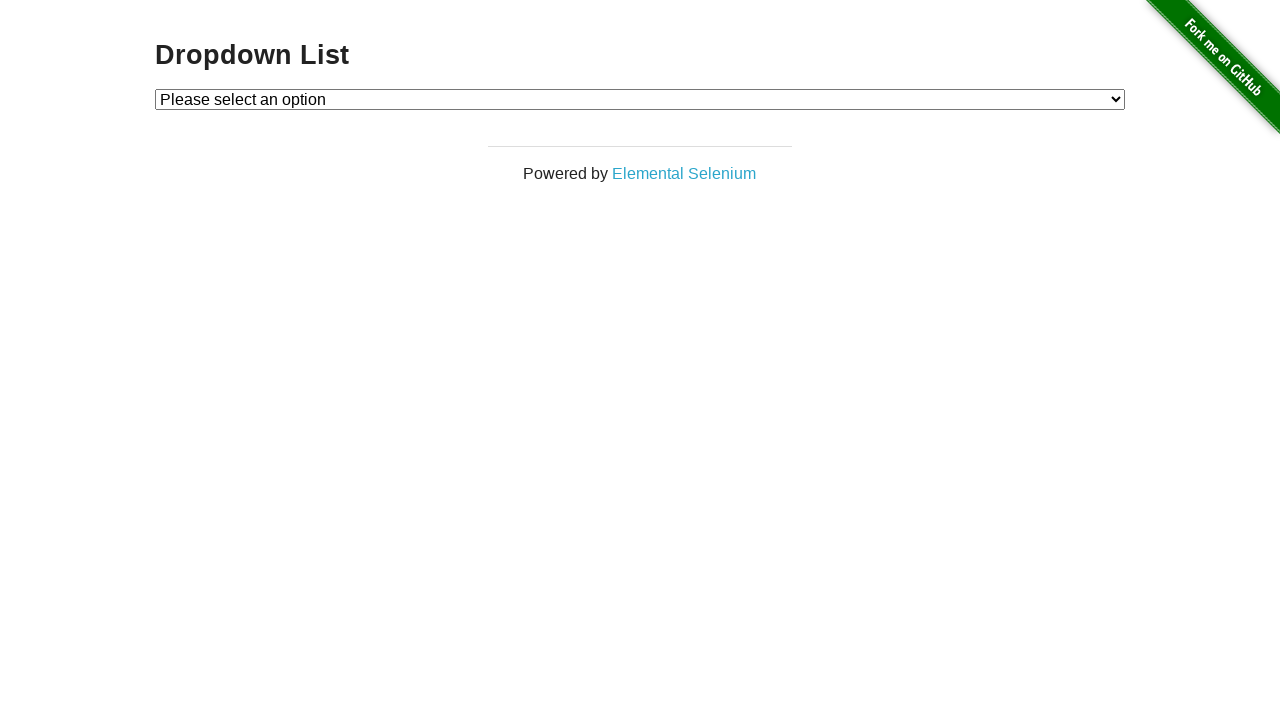

Navigated to dropdown test page
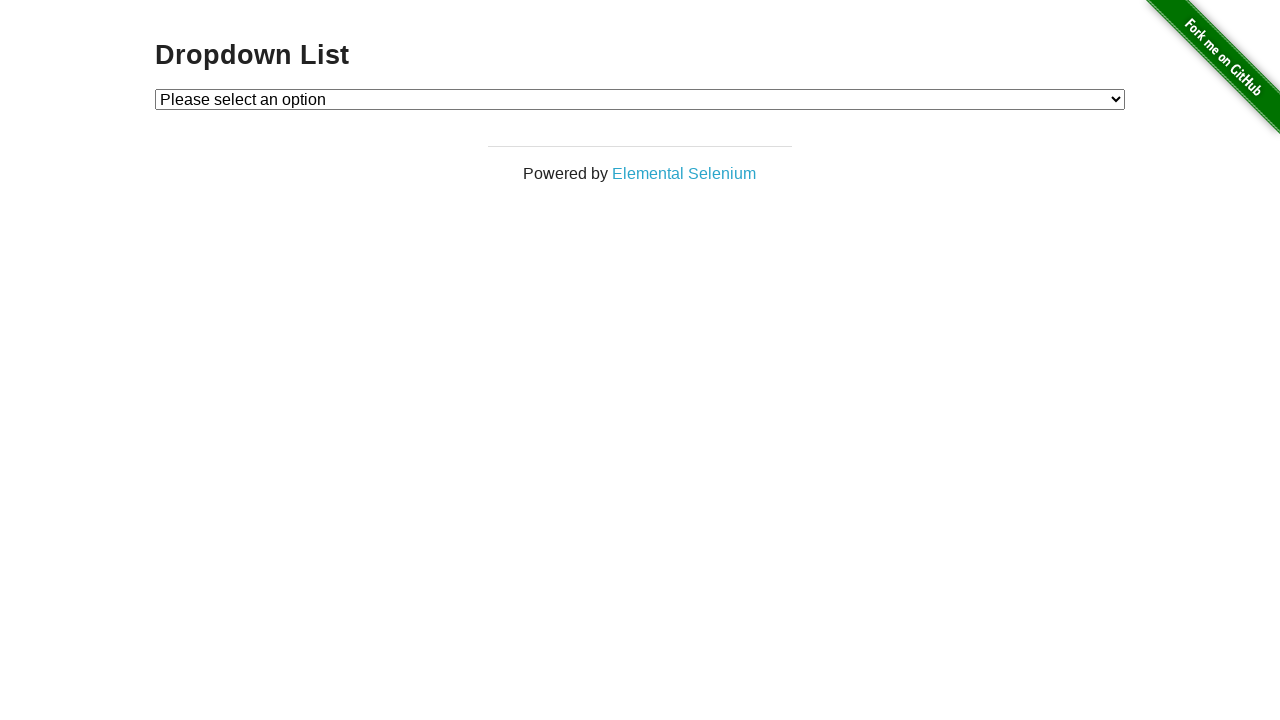

Selected Option 1 from dropdown menu using index selection on #dropdown
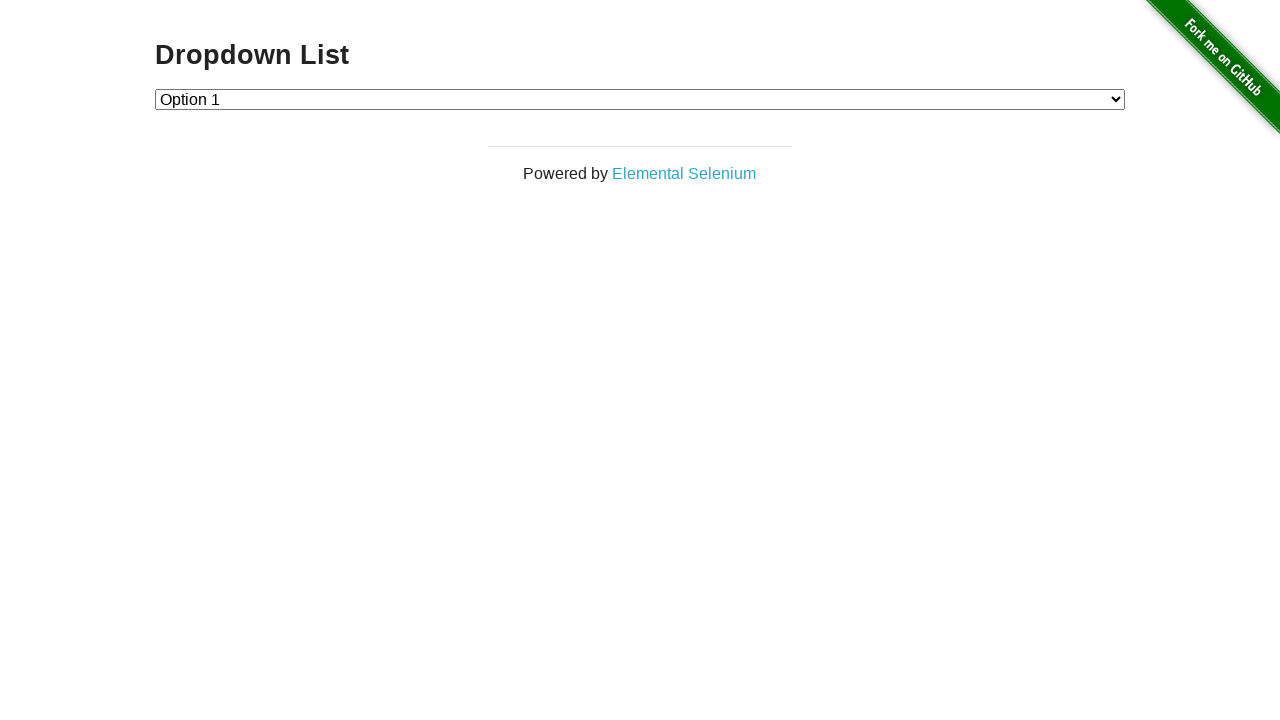

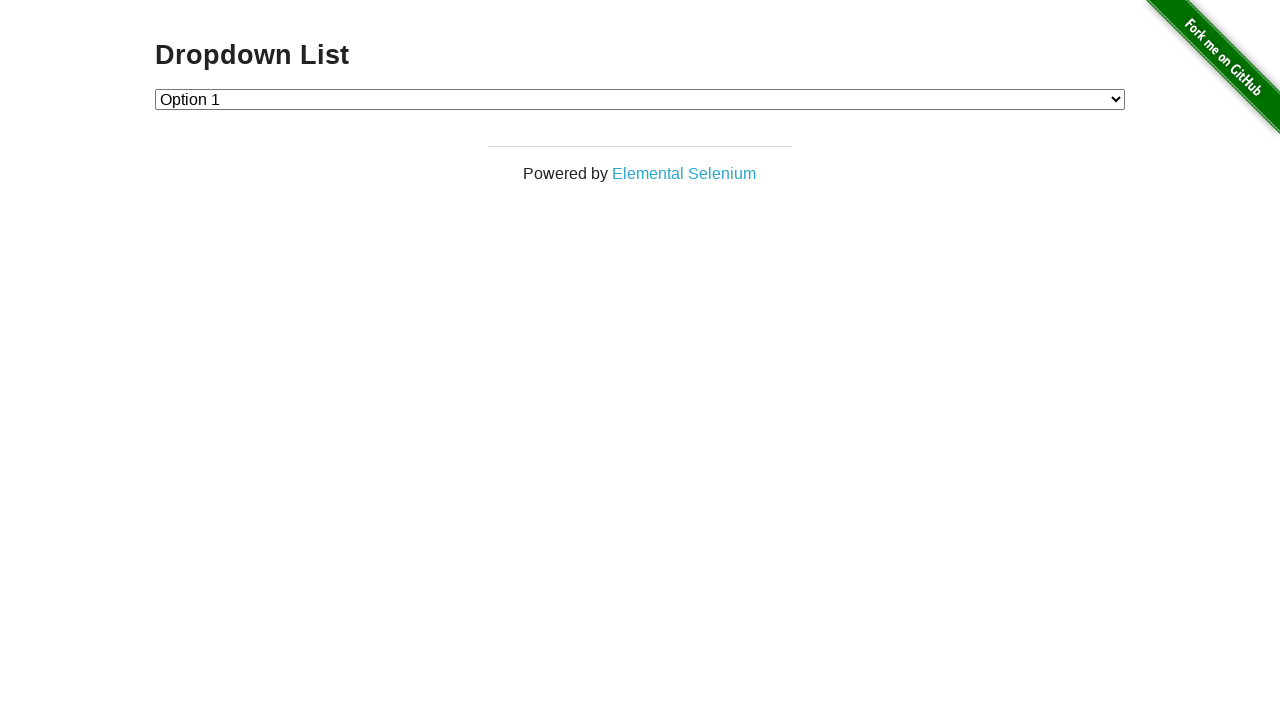